Clicks the "Choose Program" button for online university education which opens in a new window

Starting URL: https://skillfactory.ru/

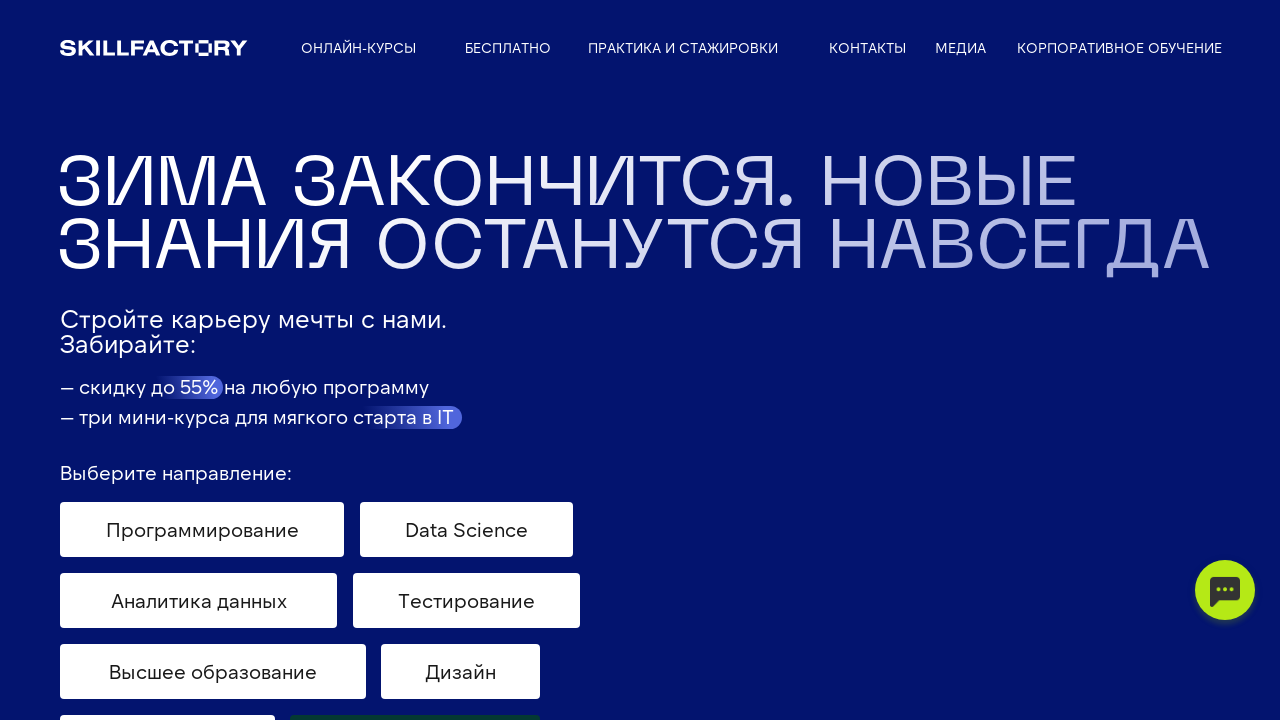

Clicked 'Choose Program' button for online university education at (69, 360) on text=Выбрать программу
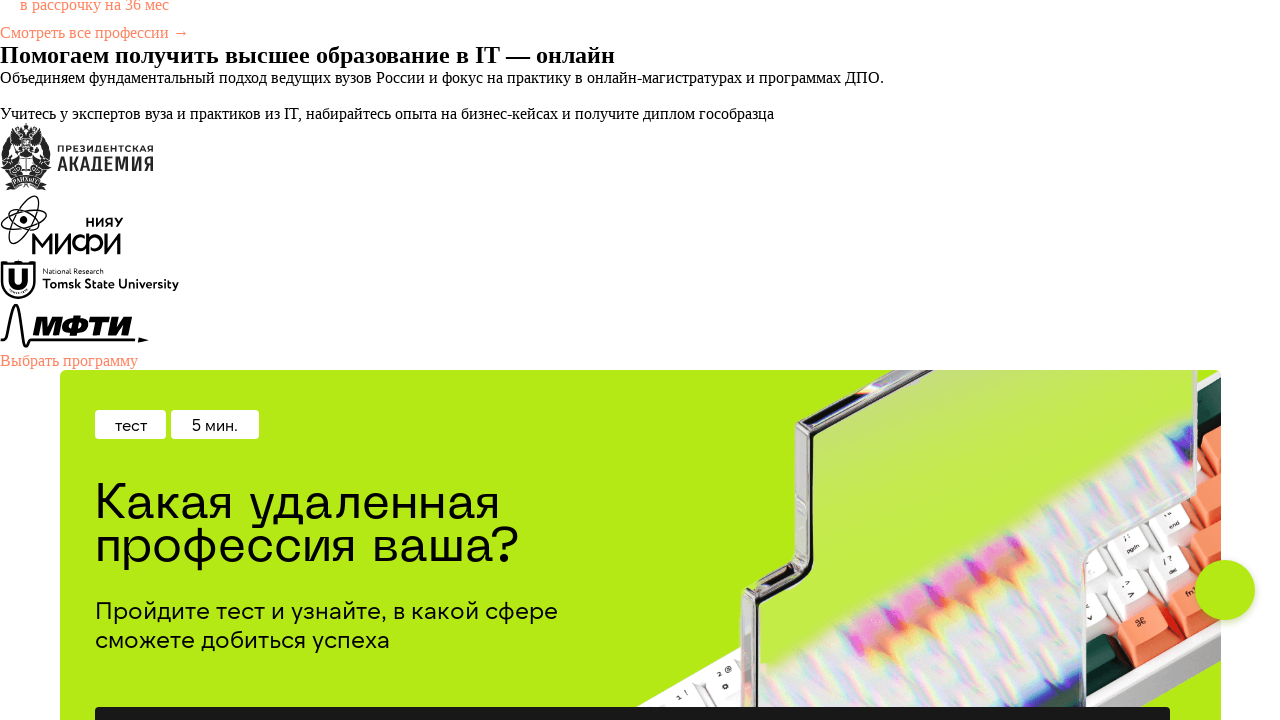

New window opened with program details
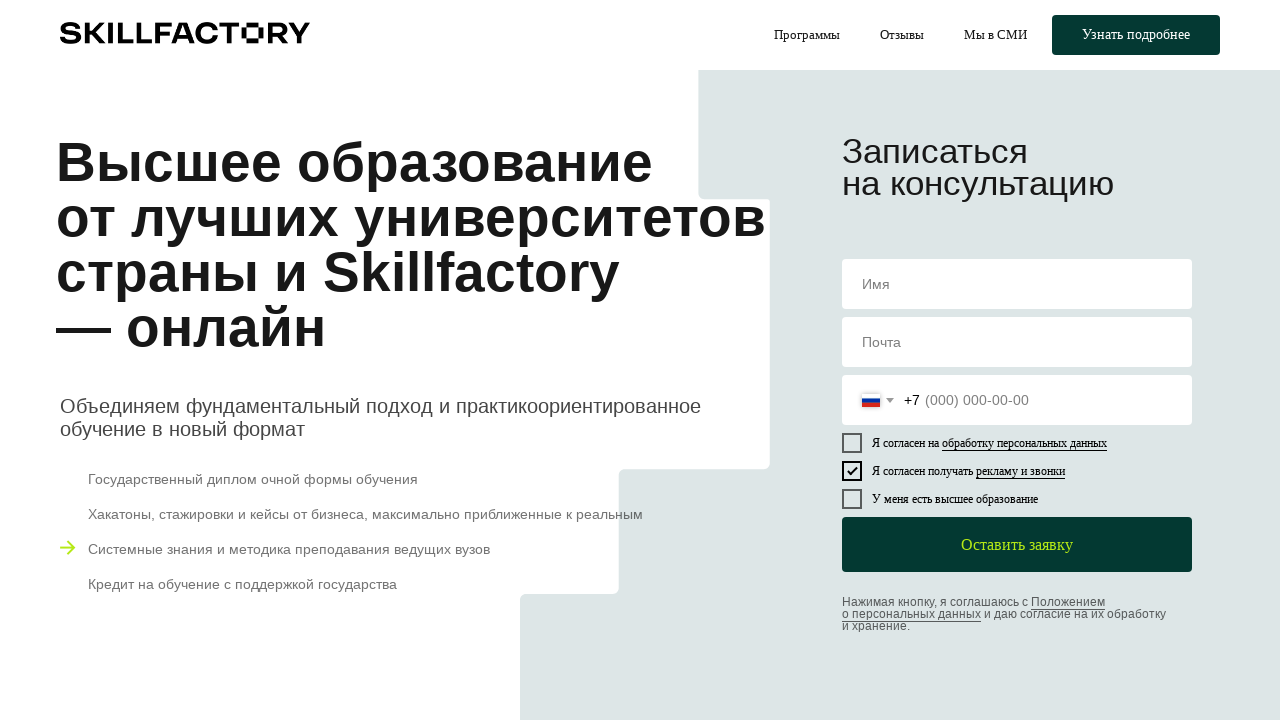

Closed the popup window
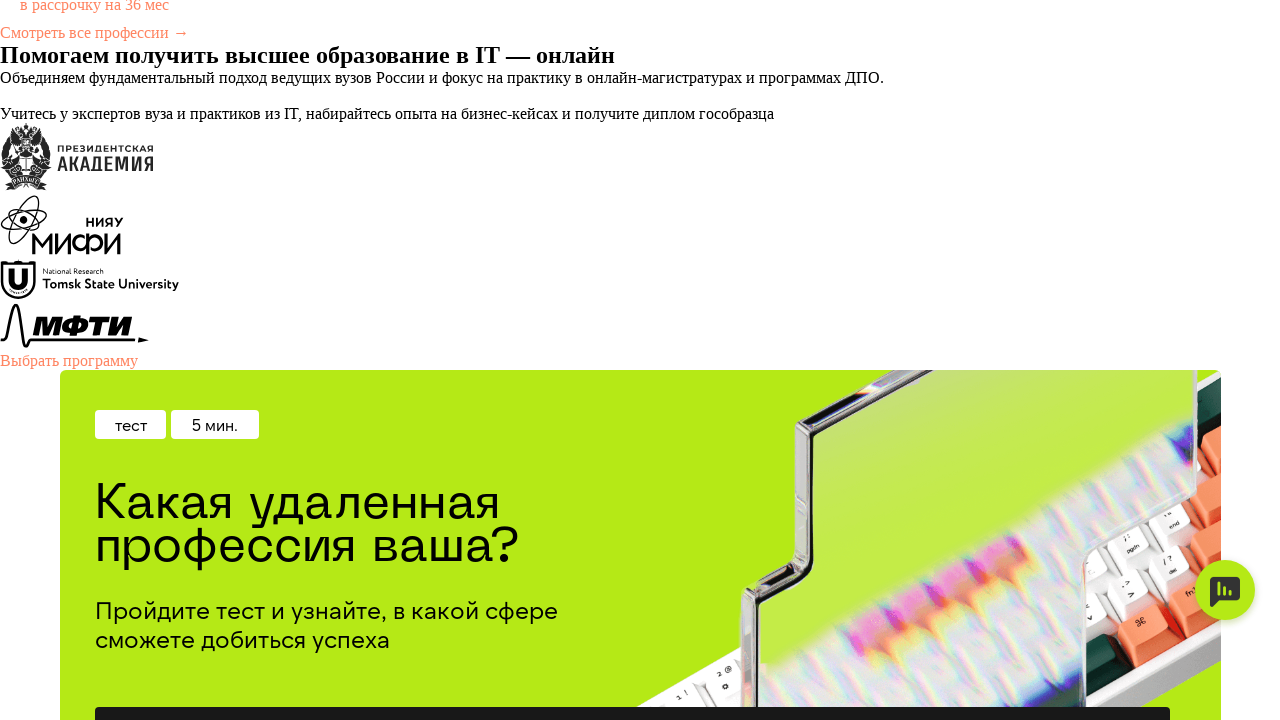

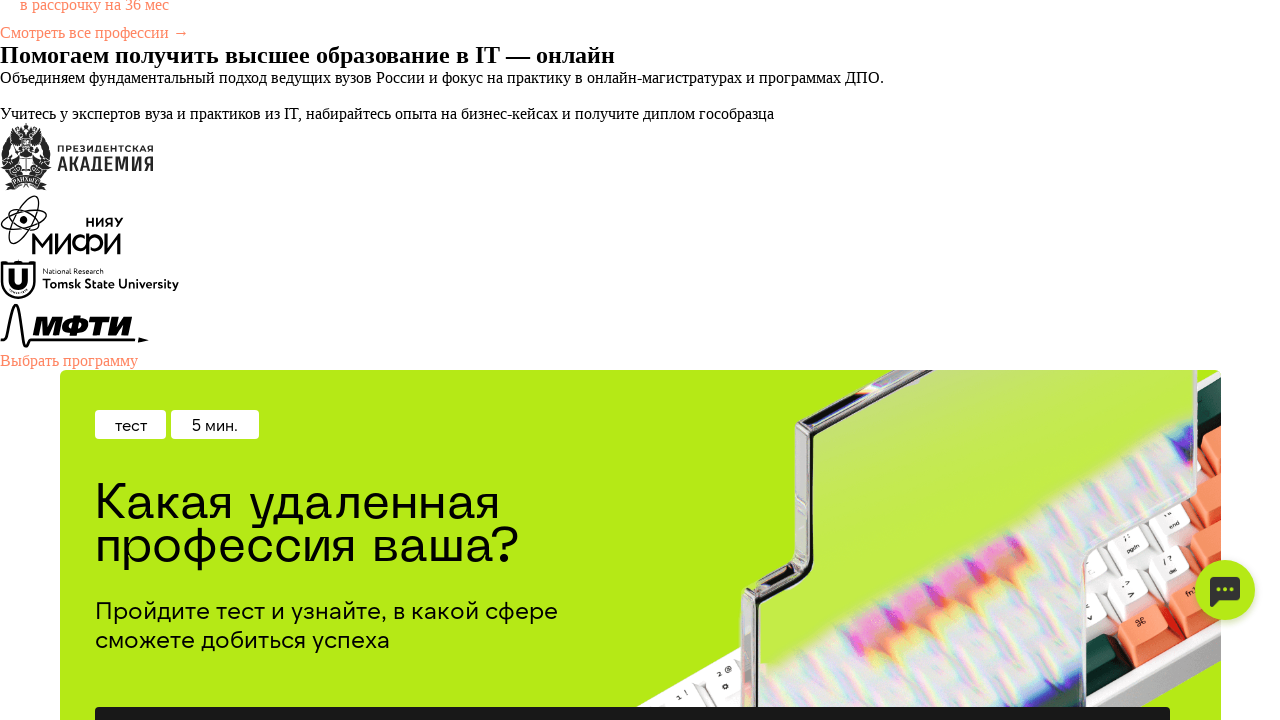